Navigates to a test automation practice blog and verifies that the Wikipedia search container element is present on the page

Starting URL: https://testautomationpractice.blogspot.com/

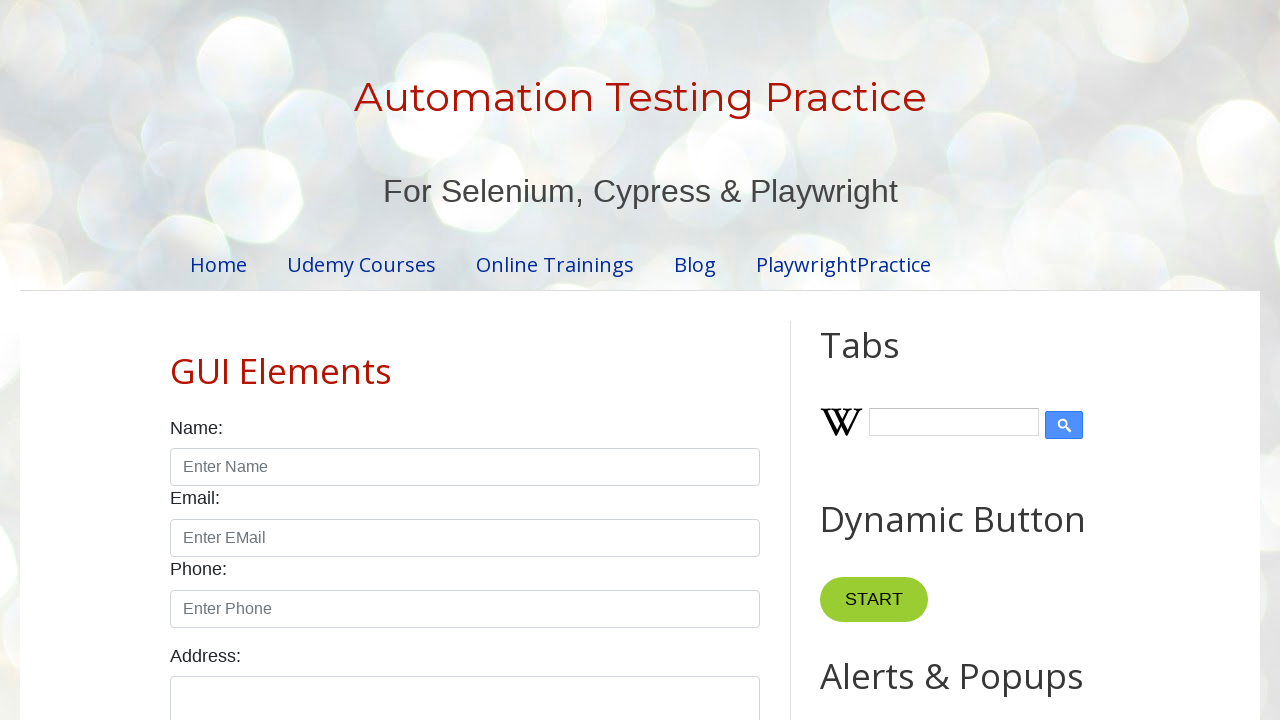

Navigated to test automation practice blog
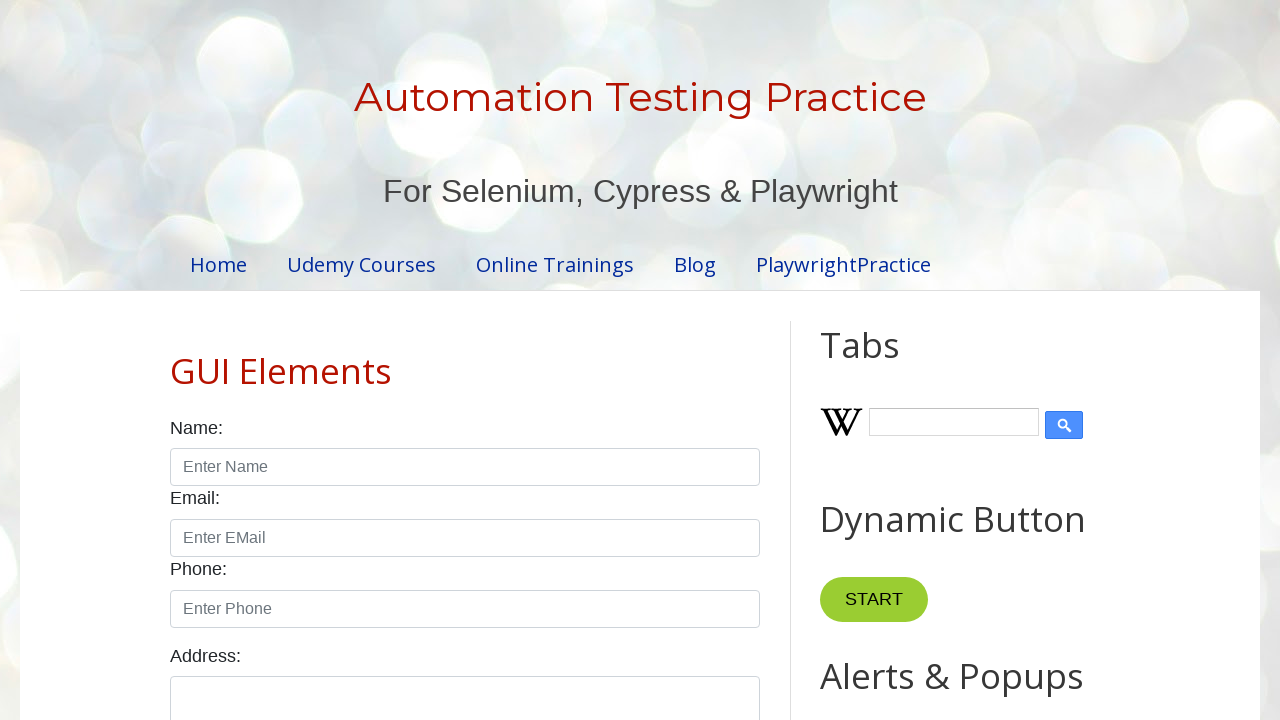

Wikipedia search container element loaded
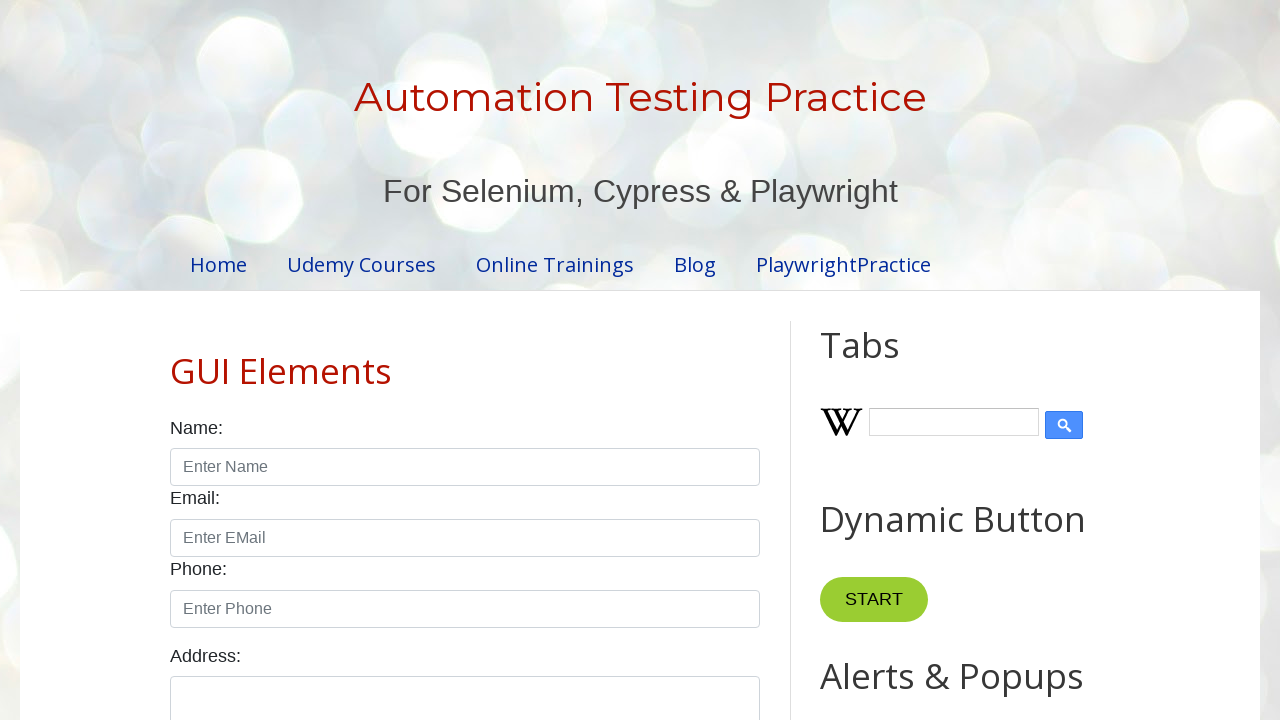

Verified Wikipedia search container is visible
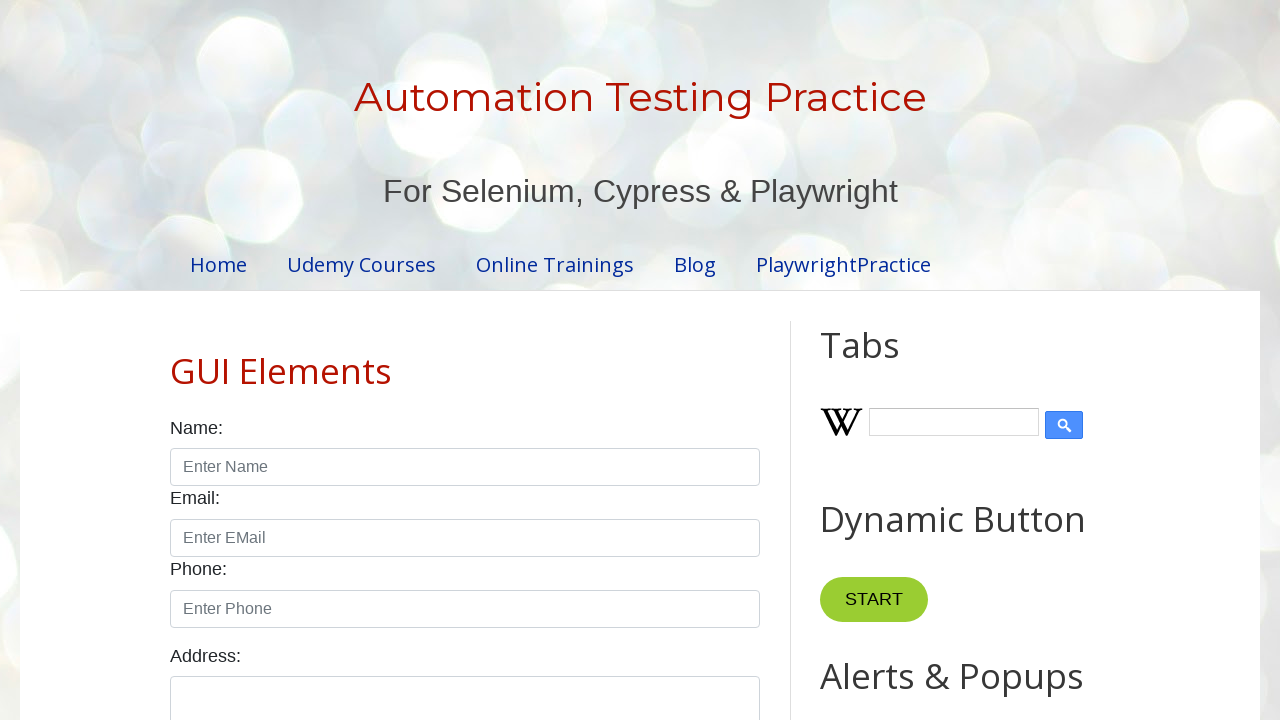

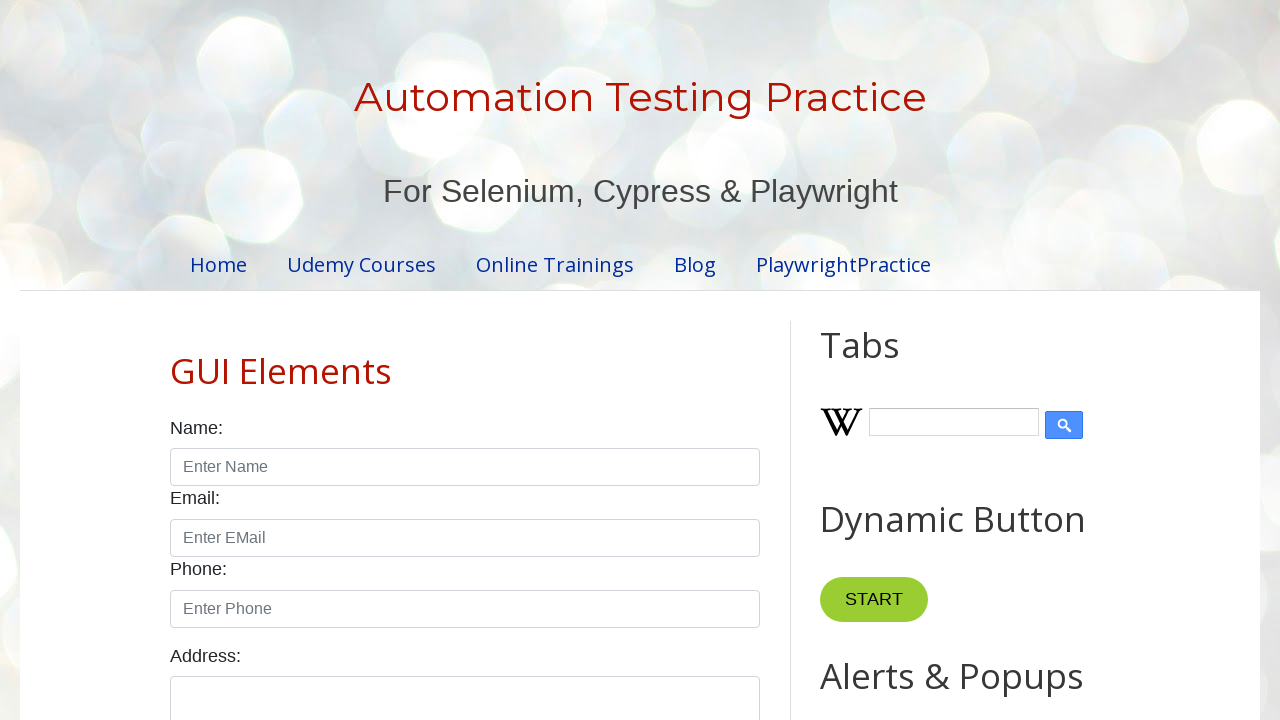